Tests checkbox selection functionality by clicking a checkbox and verifying its selected state changes

Starting URL: http://the-internet.herokuapp.com/dynamic_controls

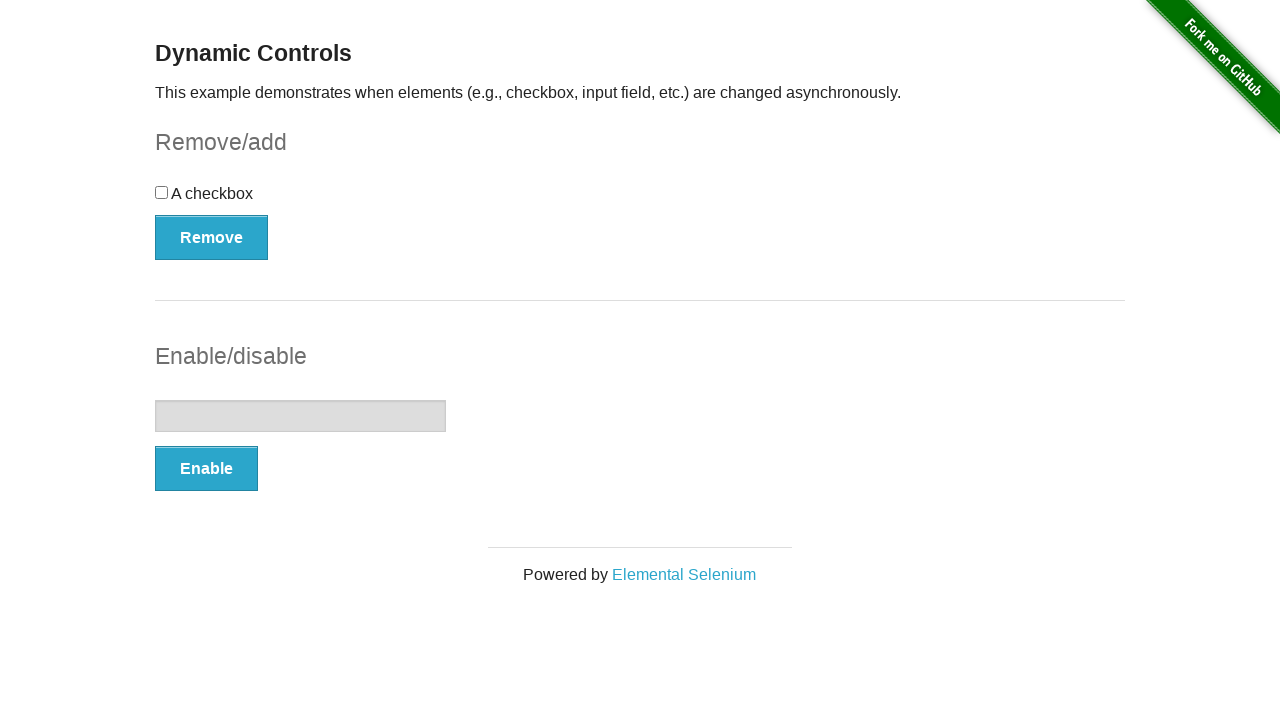

Located checkbox element on the page
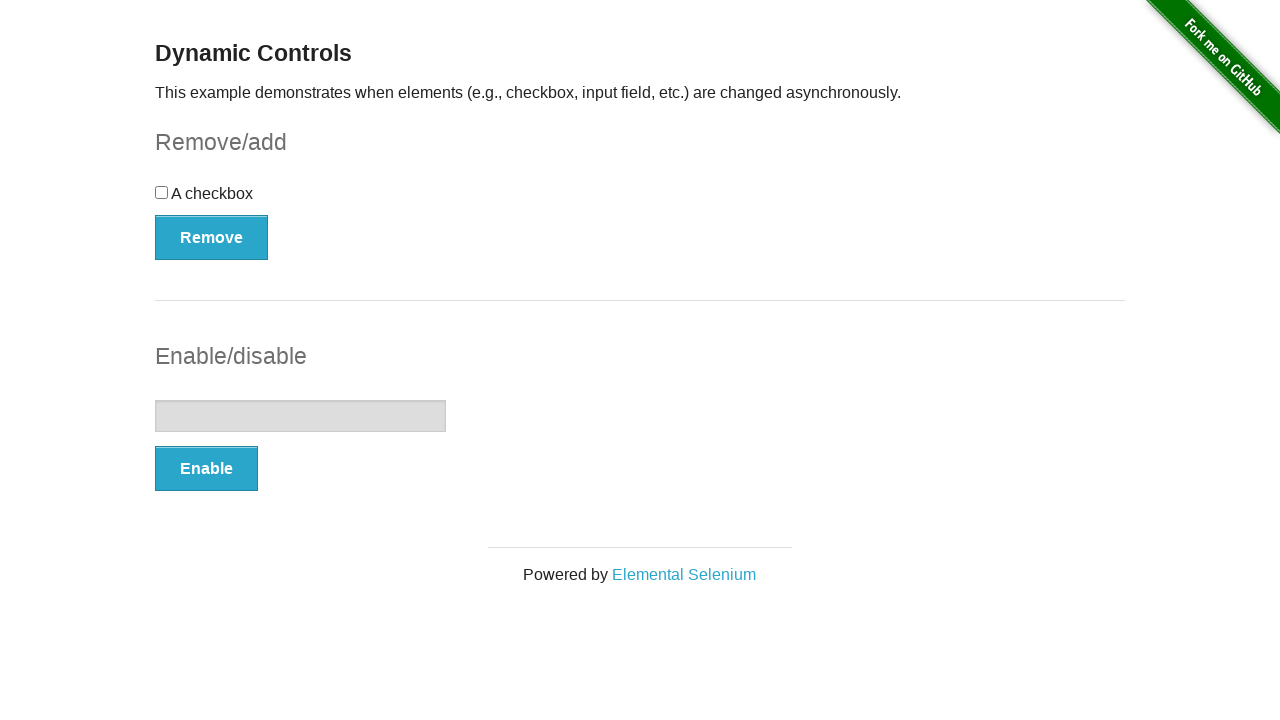

Checked initial checkbox state: False
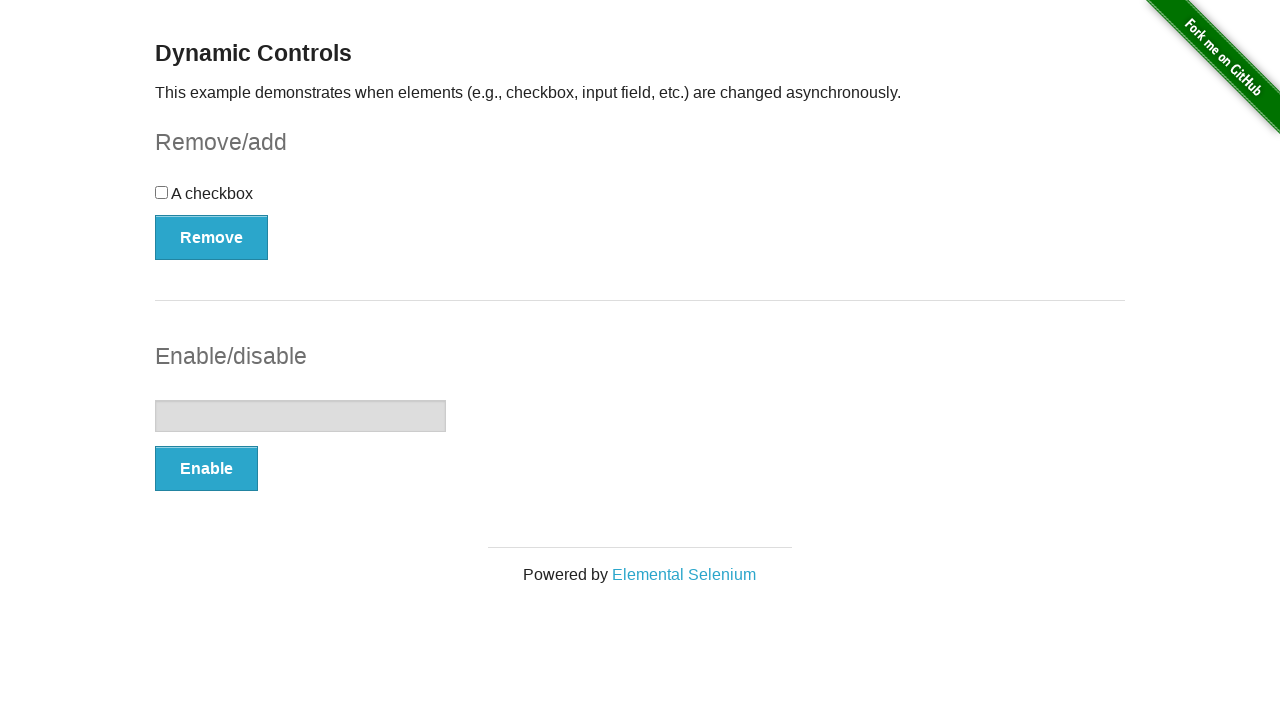

Clicked checkbox to toggle its state at (162, 192) on input[type='checkbox']
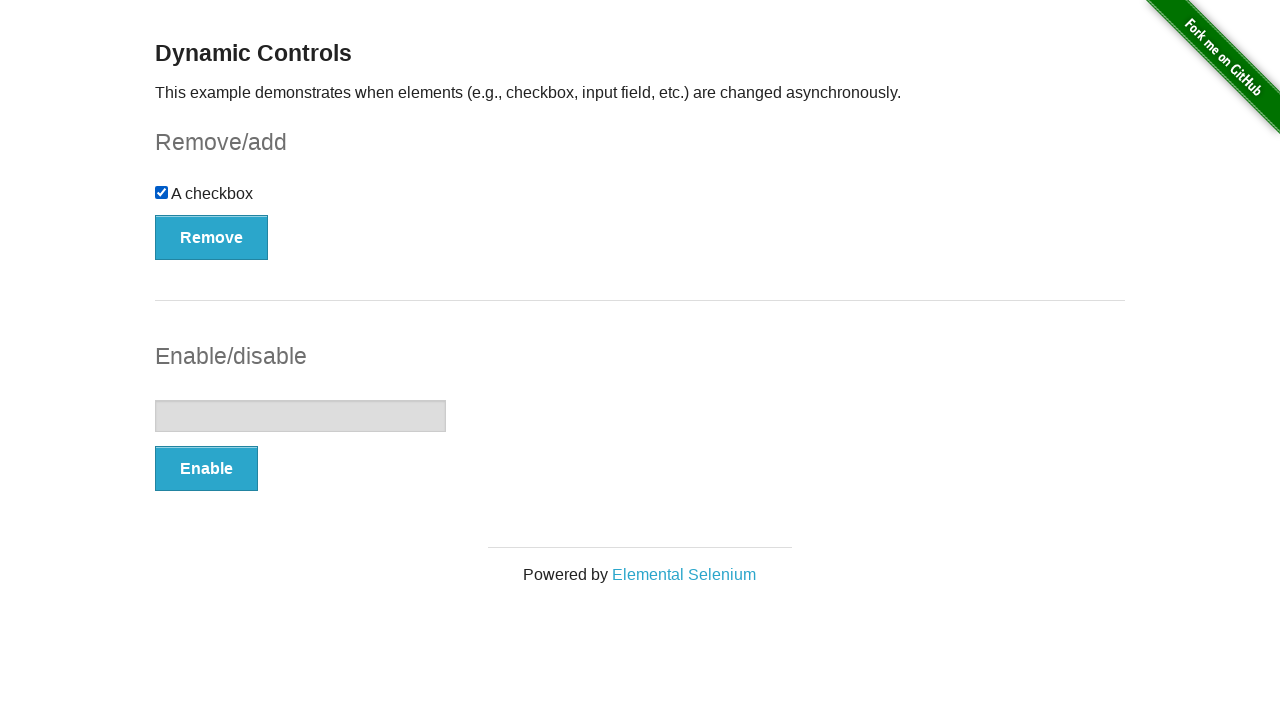

Checked checkbox state after click: True
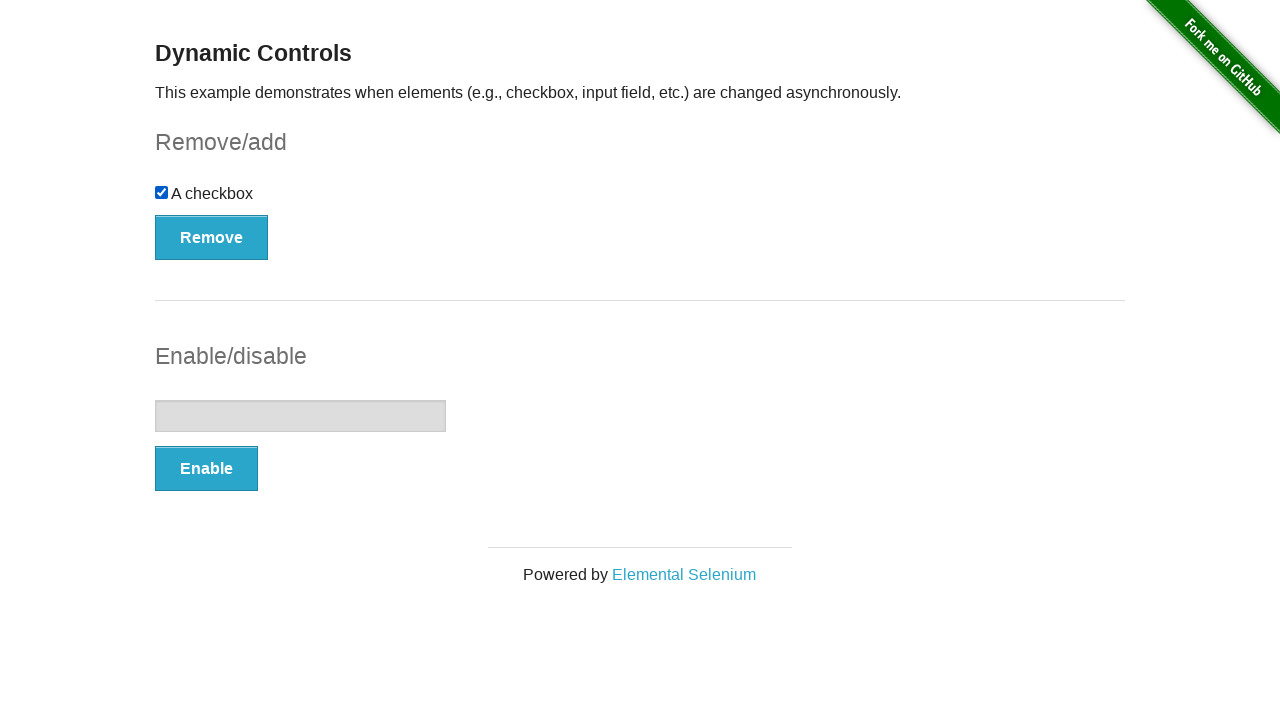

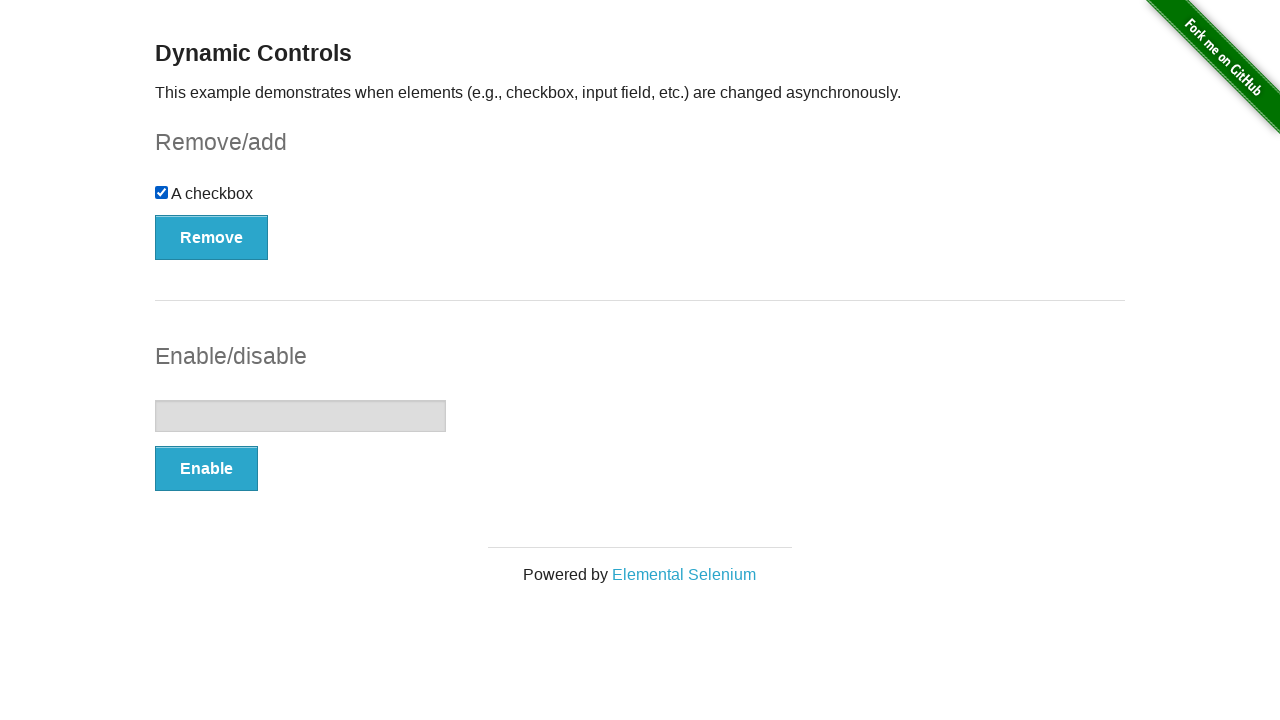